Tests dropdown selection functionality by selecting 'Canada' from a country dropdown menu

Starting URL: https://testautomationpractice.blogspot.com/

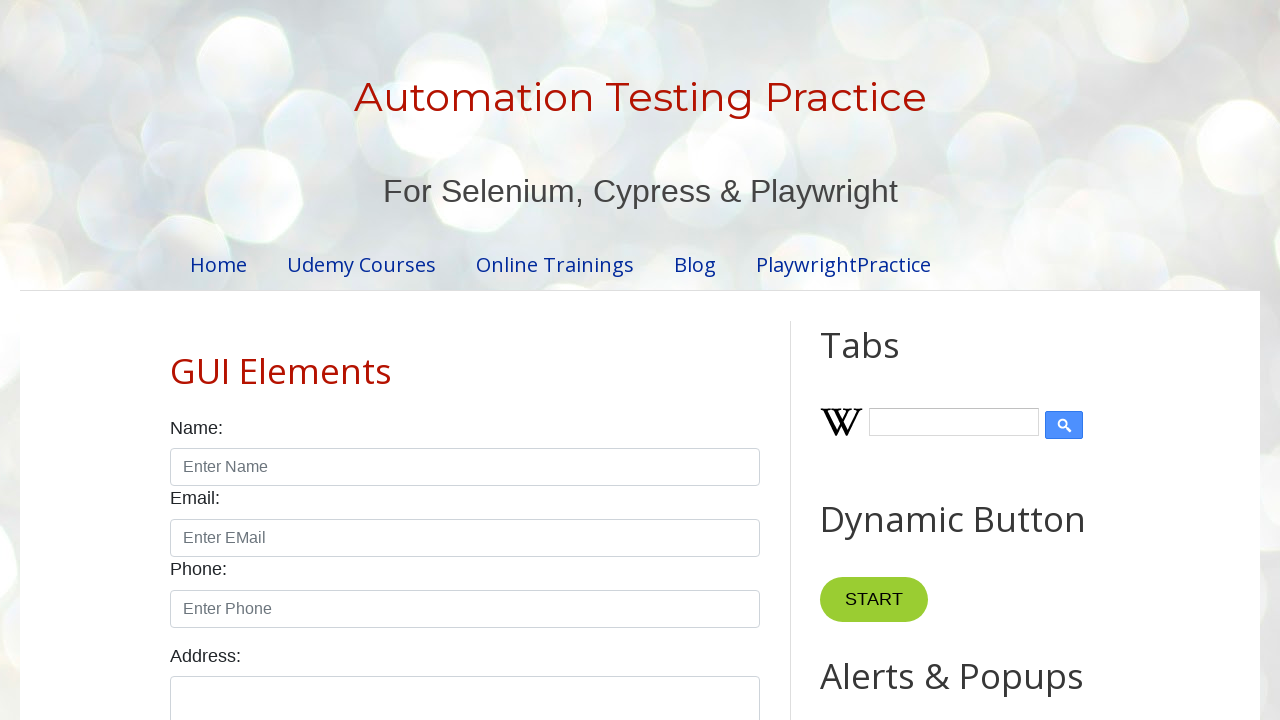

Navigated to test automation practice website
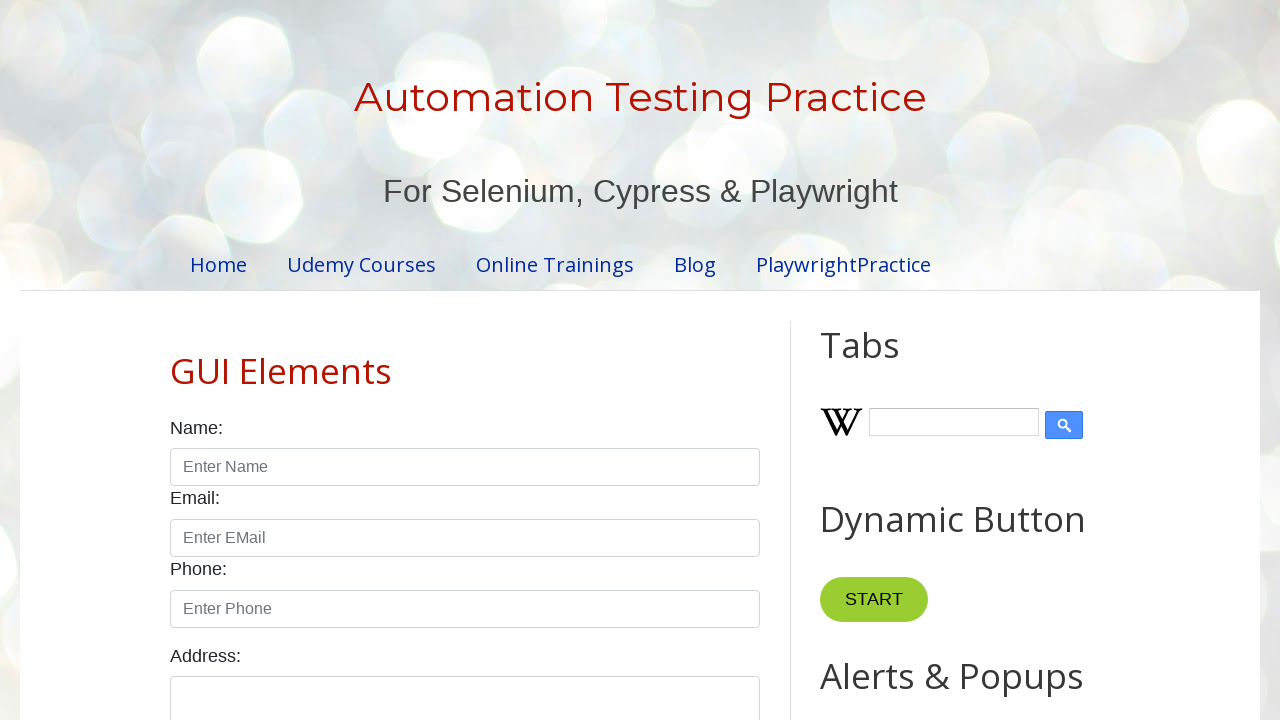

Selected 'Canada' from the country dropdown menu on #country
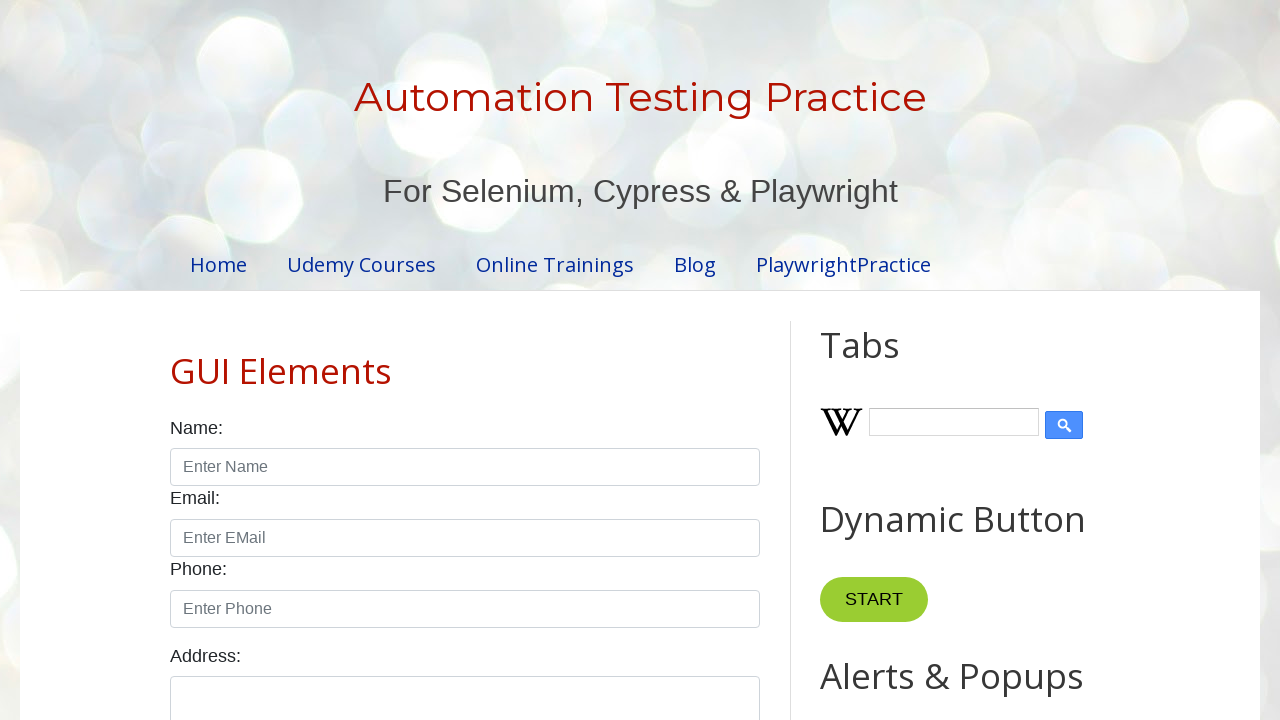

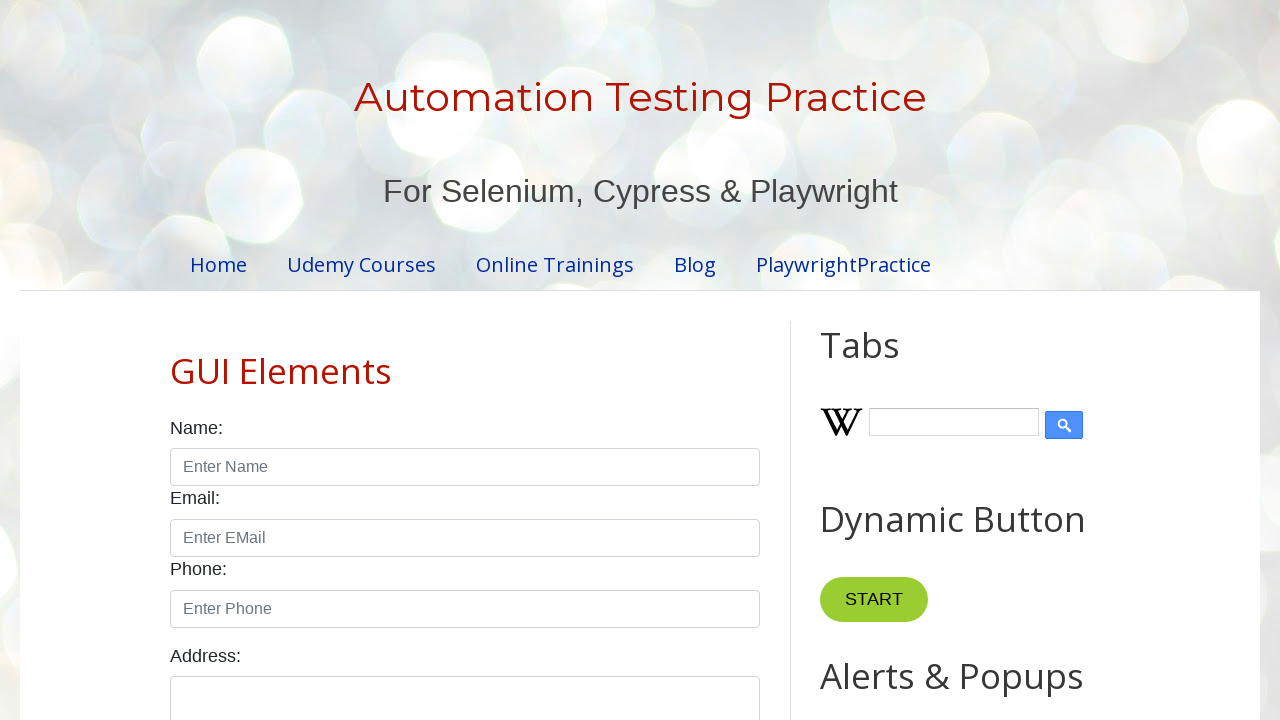